Tests the delete customer functionality in a banking application by navigating to the customers list, finding a customer with a name length closest to the average, and deleting that customer.

Starting URL: https://www.globalsqa.com/angularJs-protractor/BankingProject/#/manager

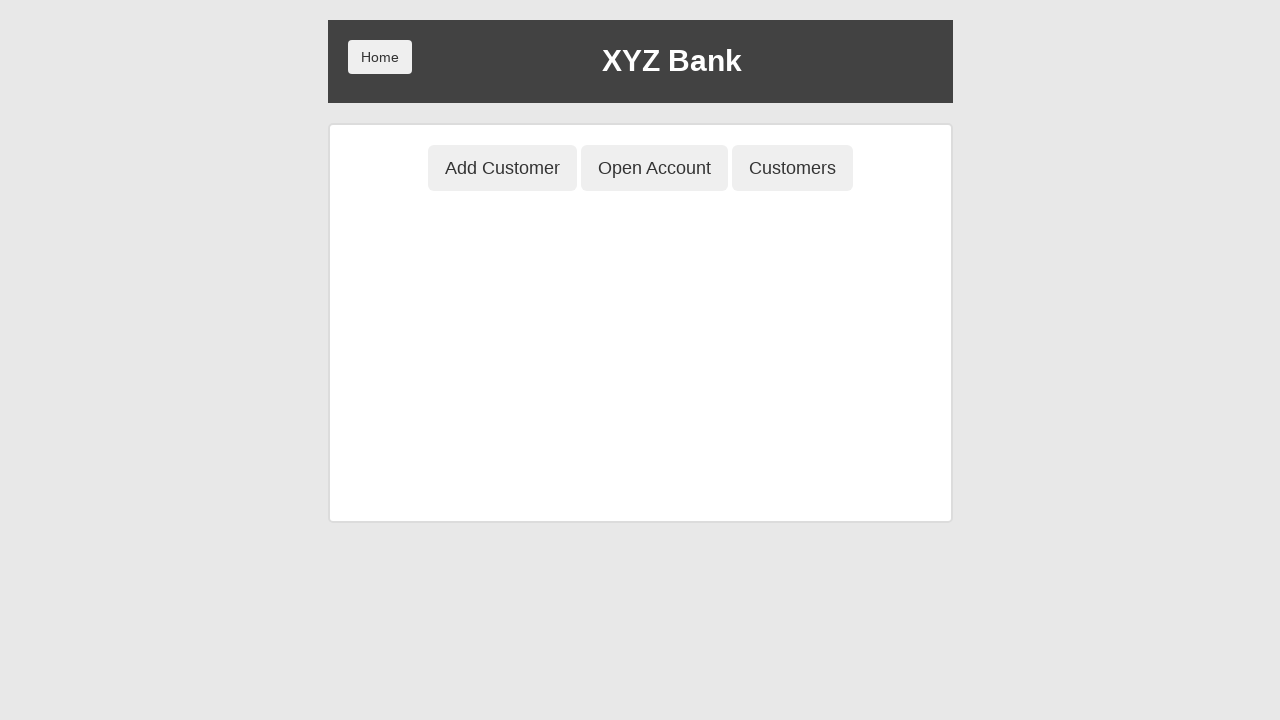

Clicked on Customers menu to display customer list at (792, 168) on [ng-click='showCust()']
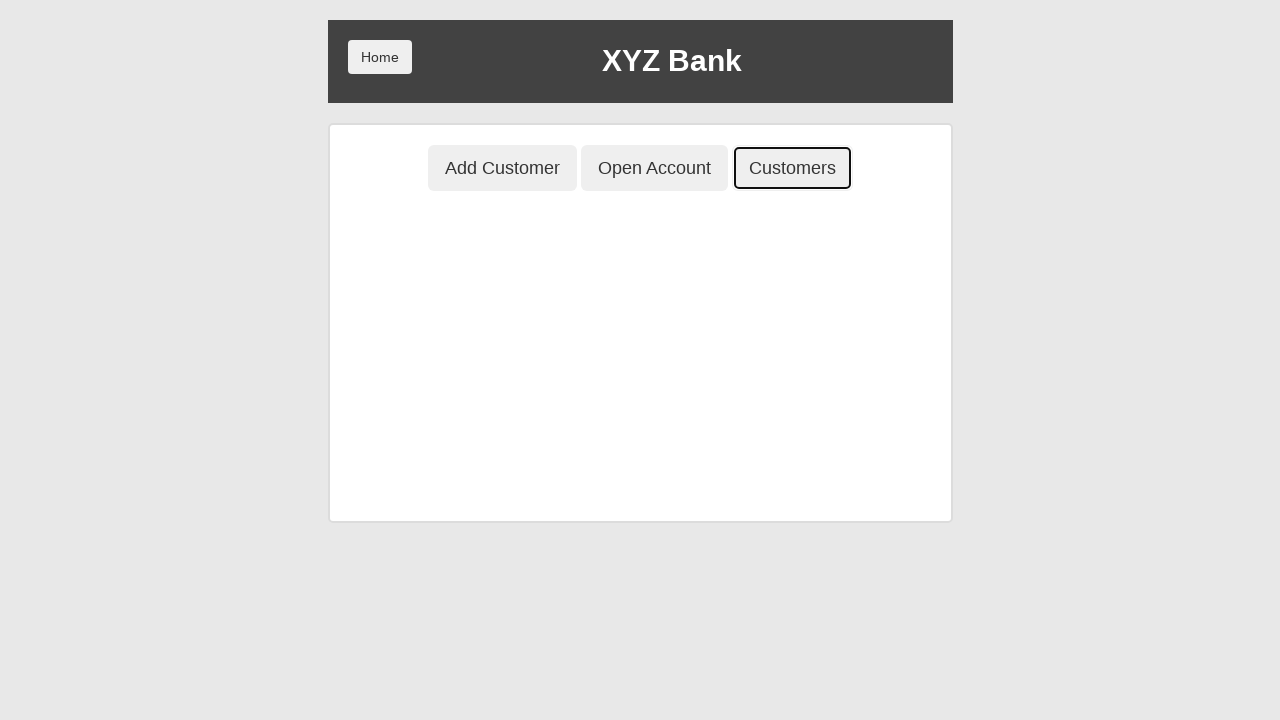

Customer table loaded successfully
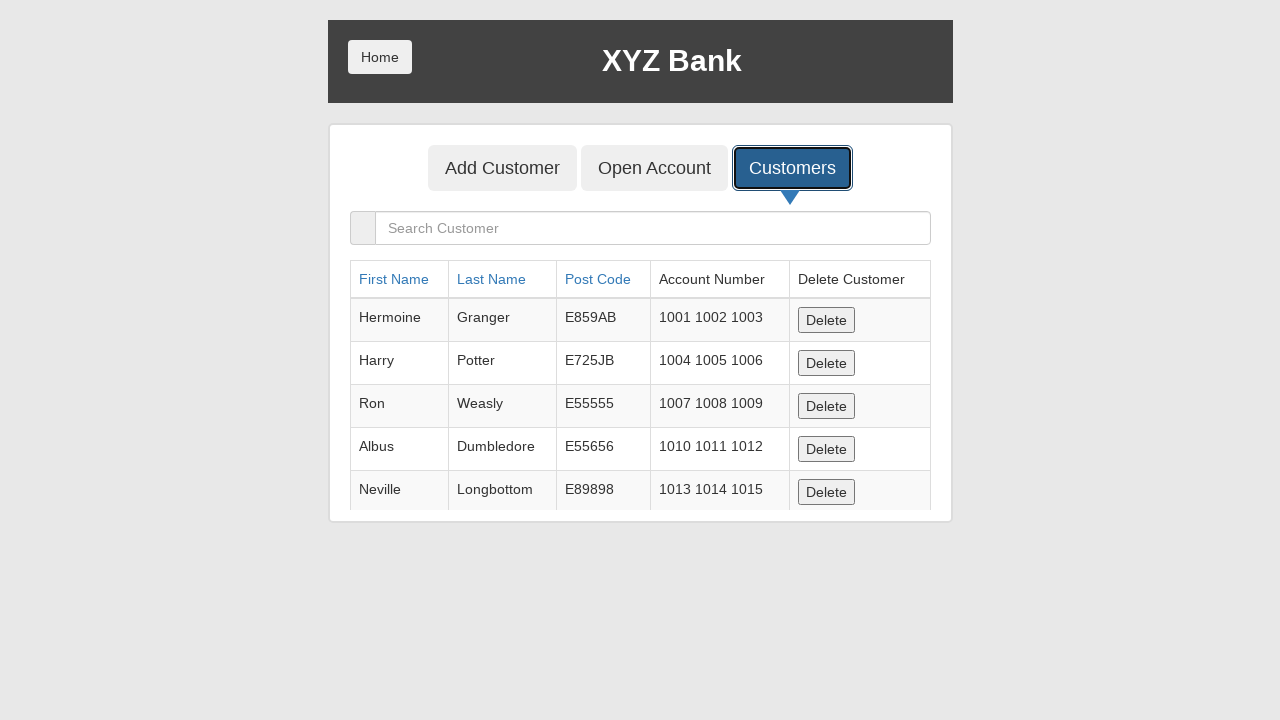

Retrieved all customer name elements from table (5 customers found)
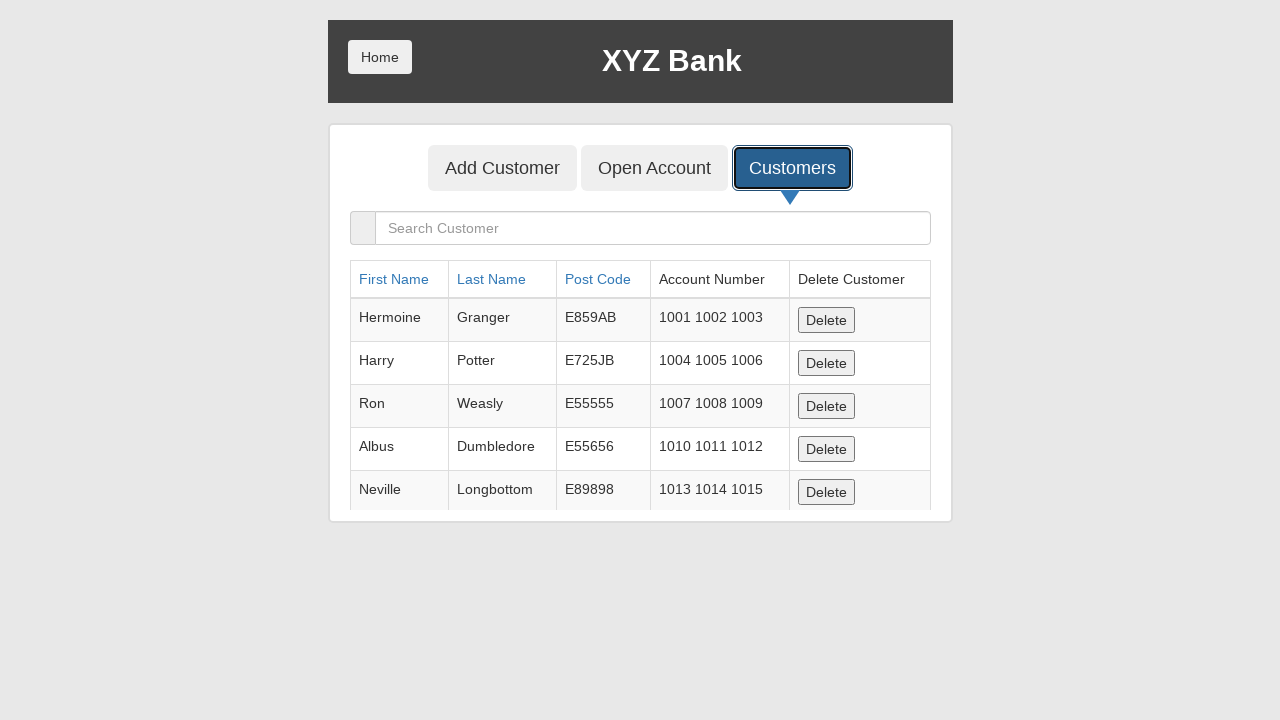

Extracted customer names: ['Hermoine', 'Harry', 'Ron', 'Albus', 'Neville']
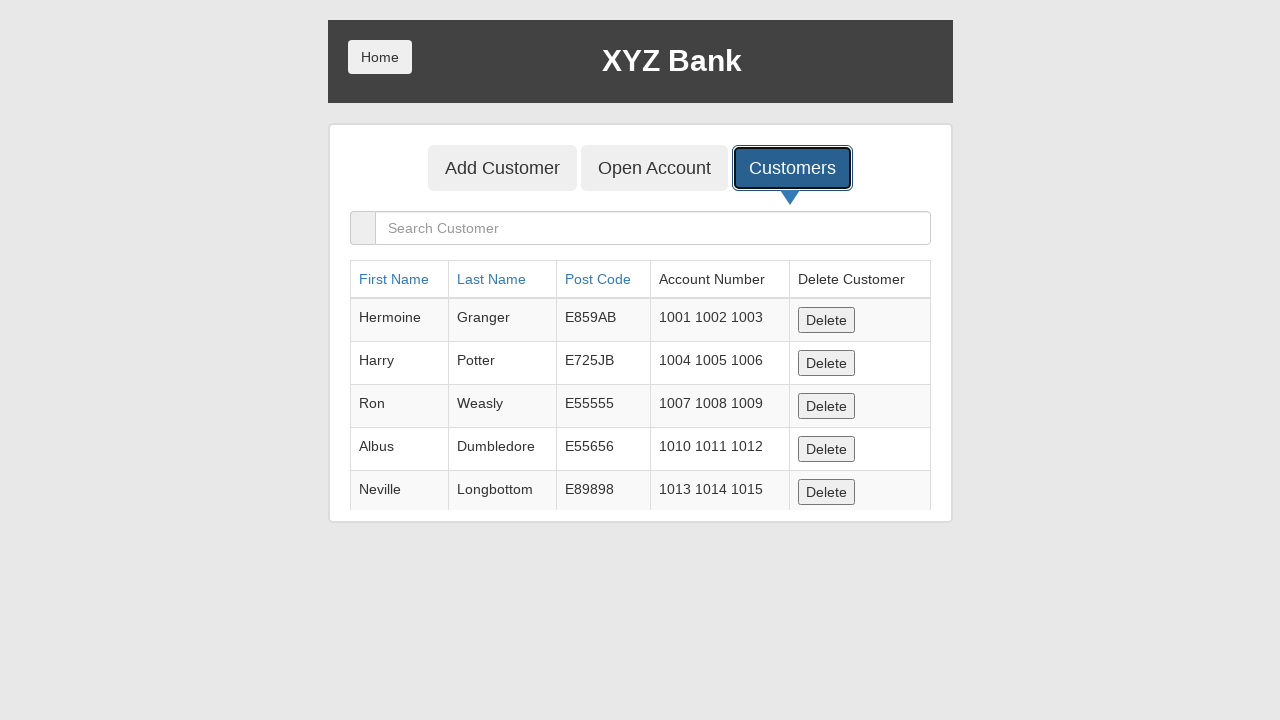

Calculated average customer name length: 5.60
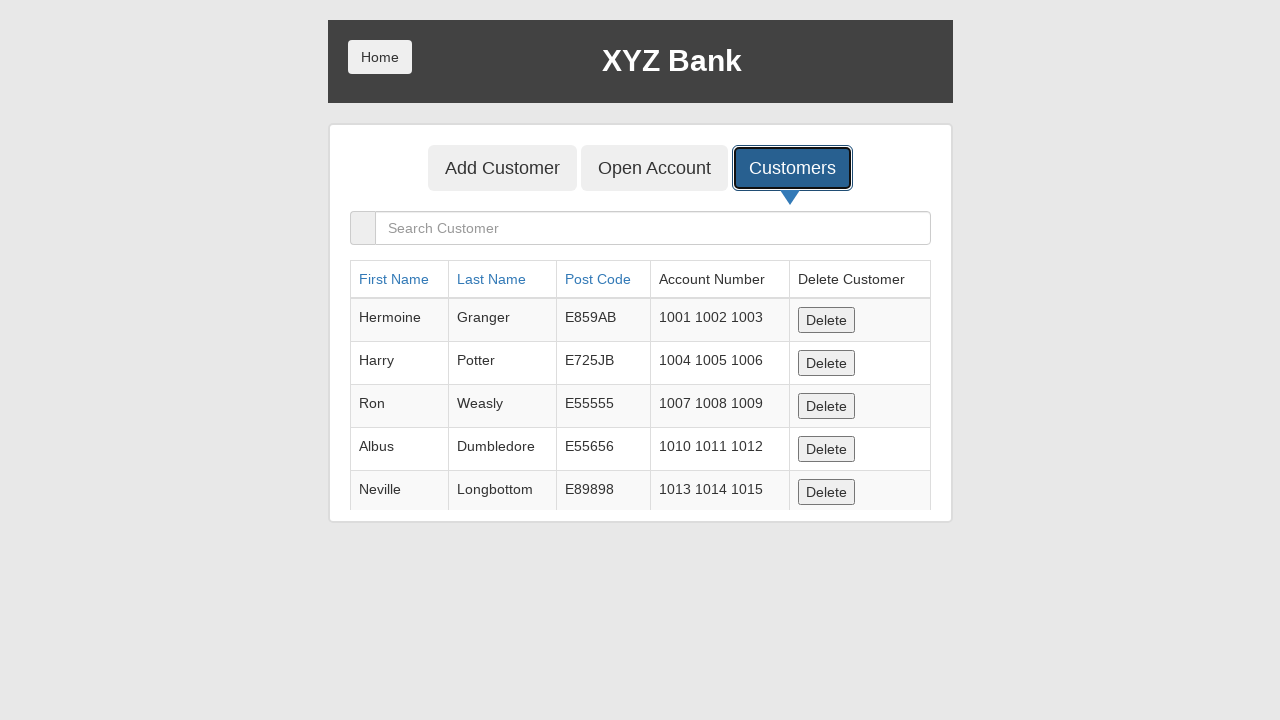

Selected customer 'Harry' (length 5) as closest to average name length
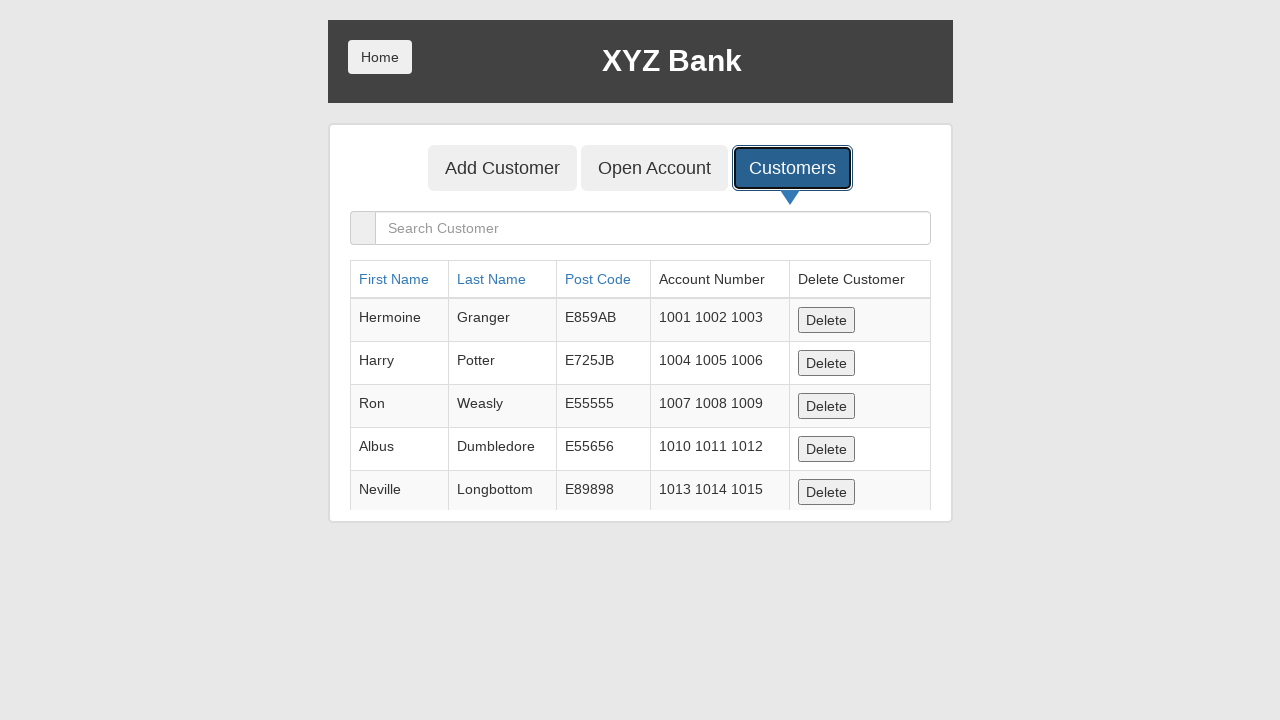

Clicked delete button for customer 'Harry' at (826, 363) on //td[text()='Harry']/following-sibling::td/button[contains(text(),'Delete')]
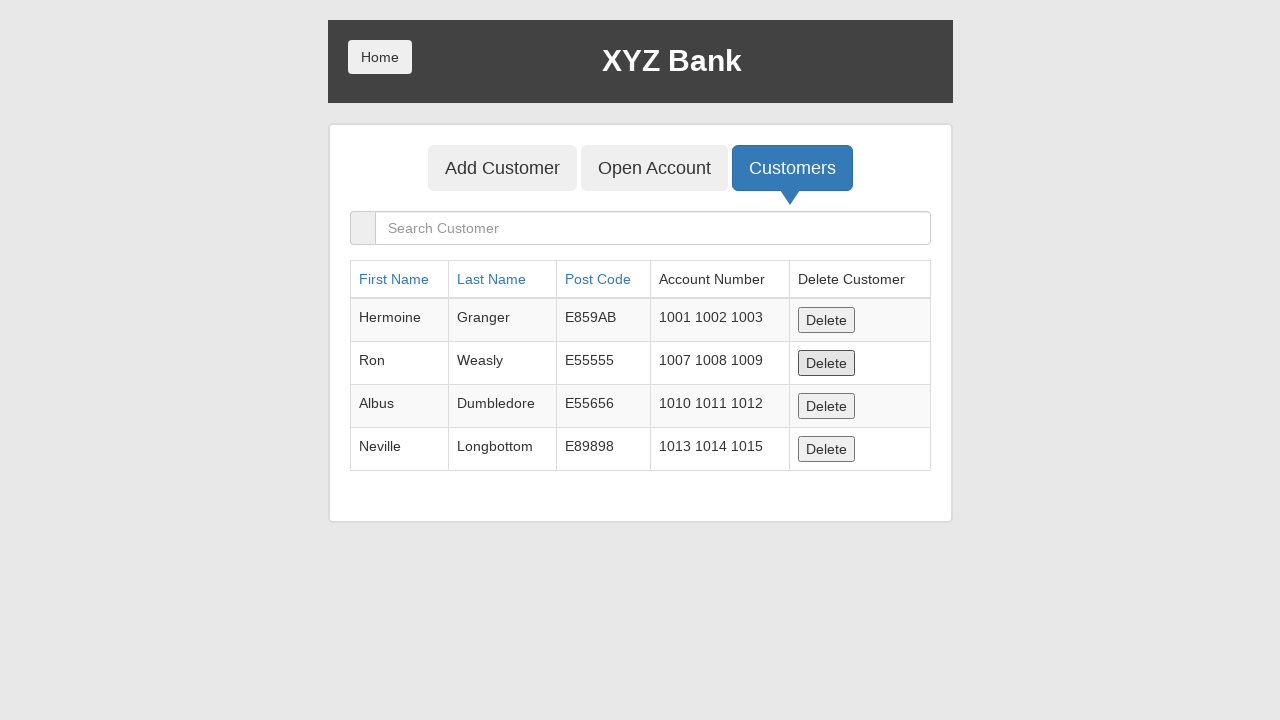

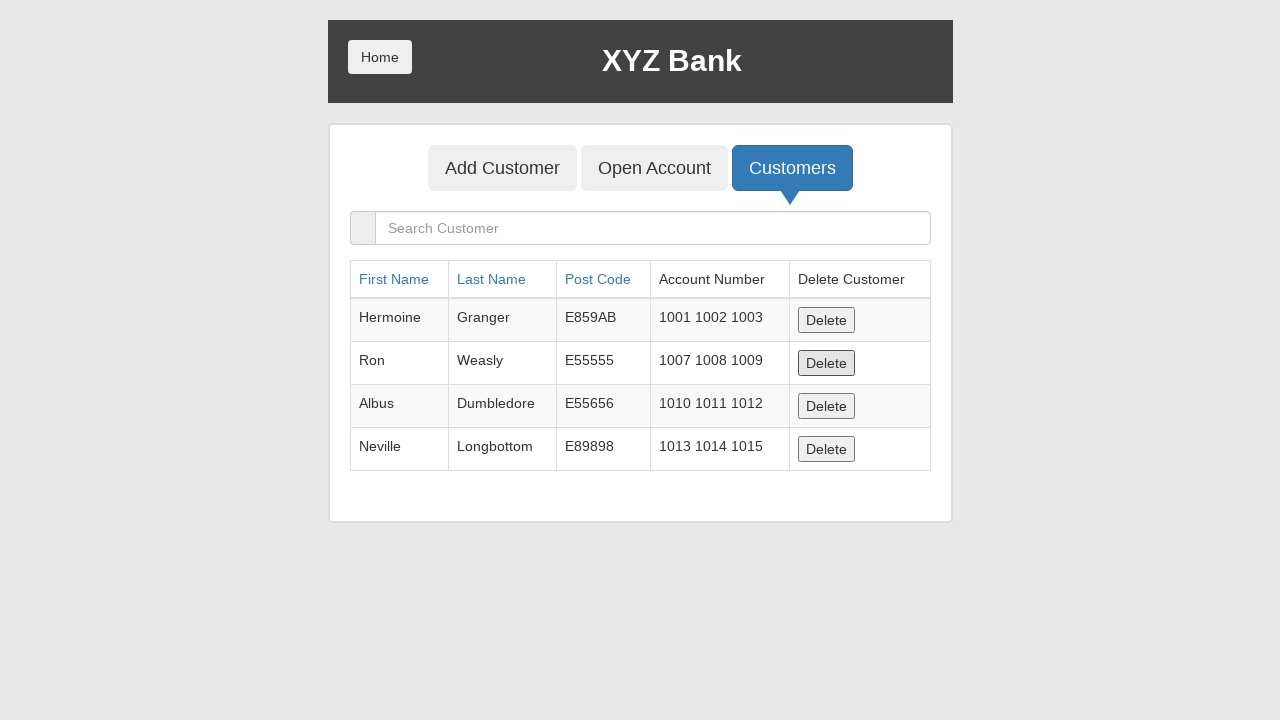